Tests scrolling functionality by scrolling down to a "CYDEO" link element at the bottom of the page, then scrolling back up using Page Up key presses.

Starting URL: https://practice.cydeo.com

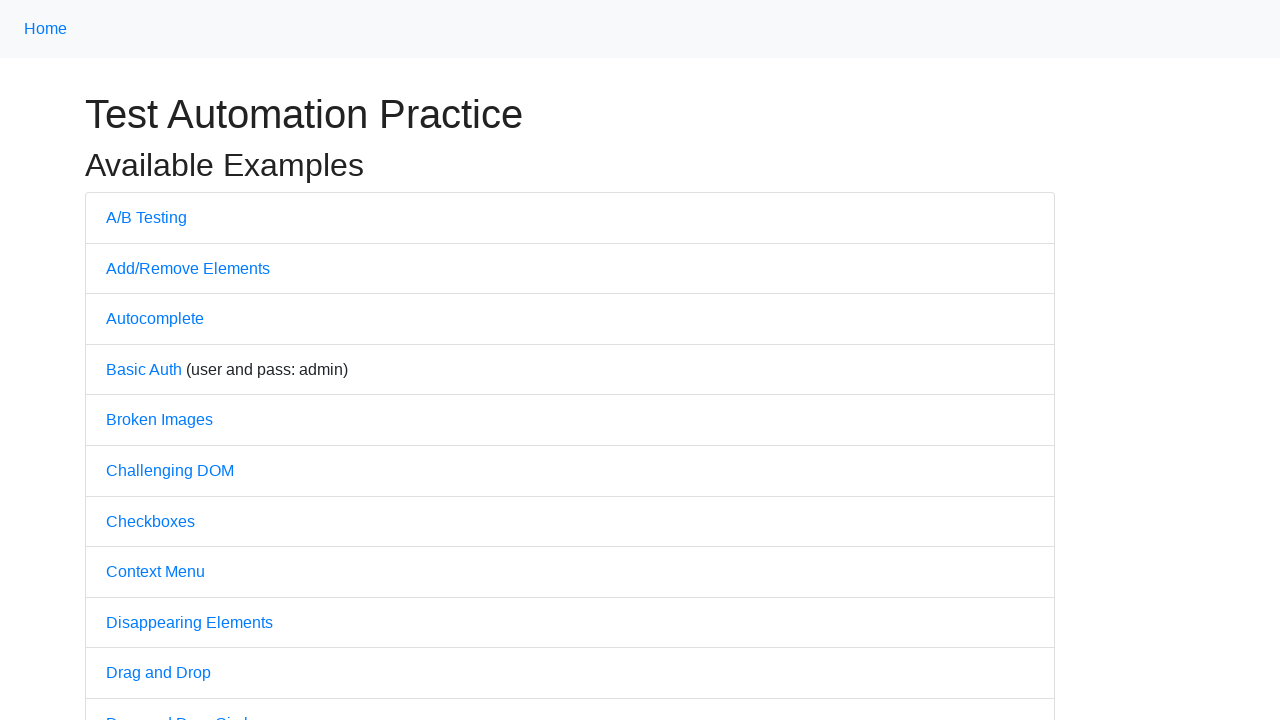

Located CYDEO link element
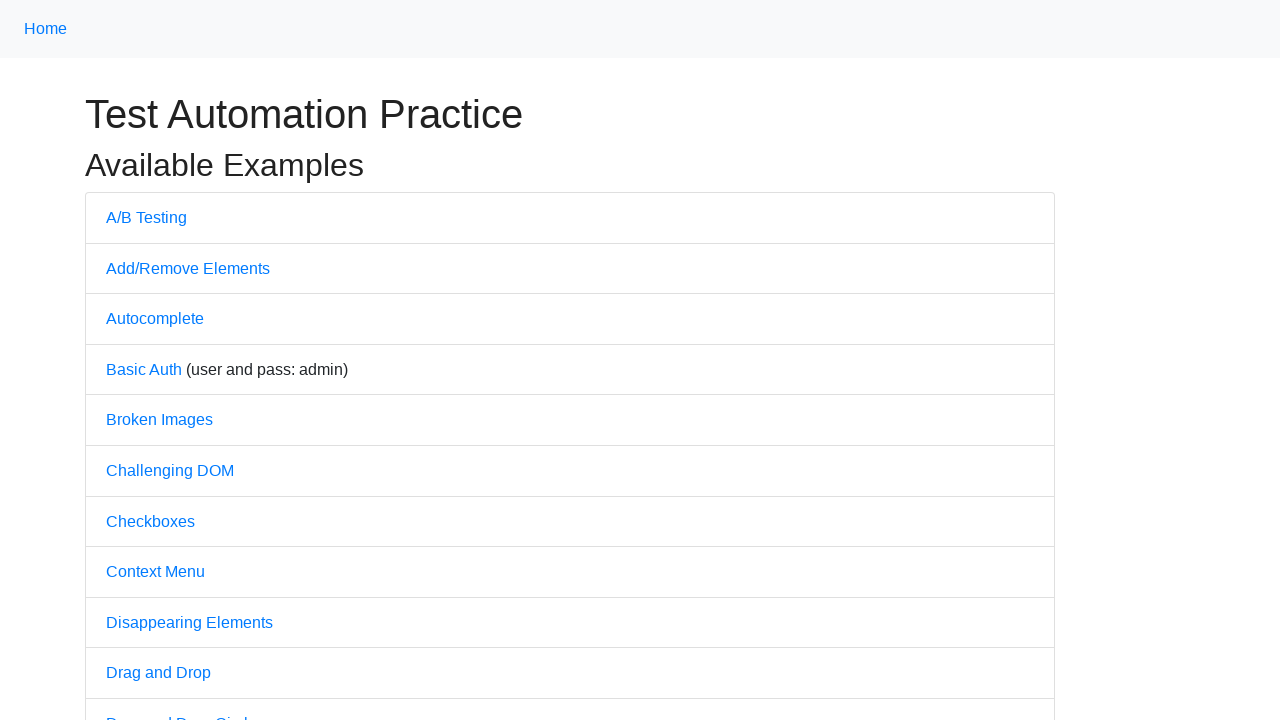

Scrolled down to CYDEO link at bottom of page
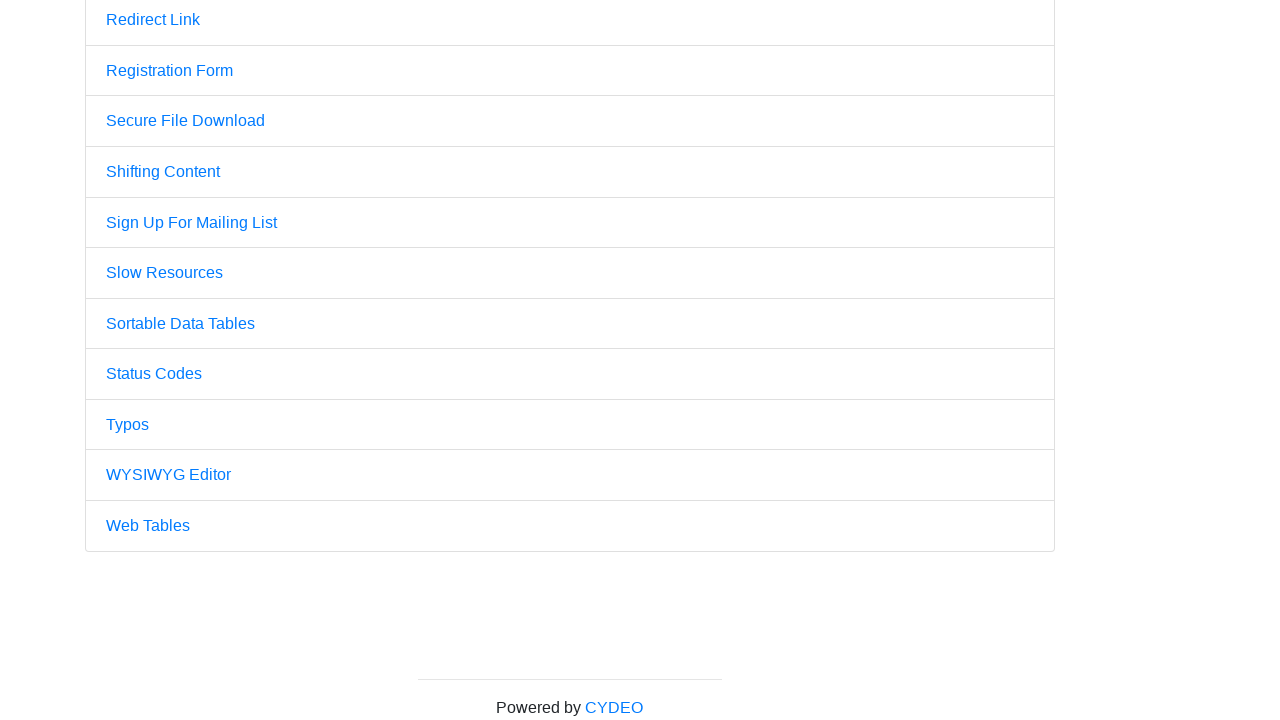

Pressed PageUp key to scroll up
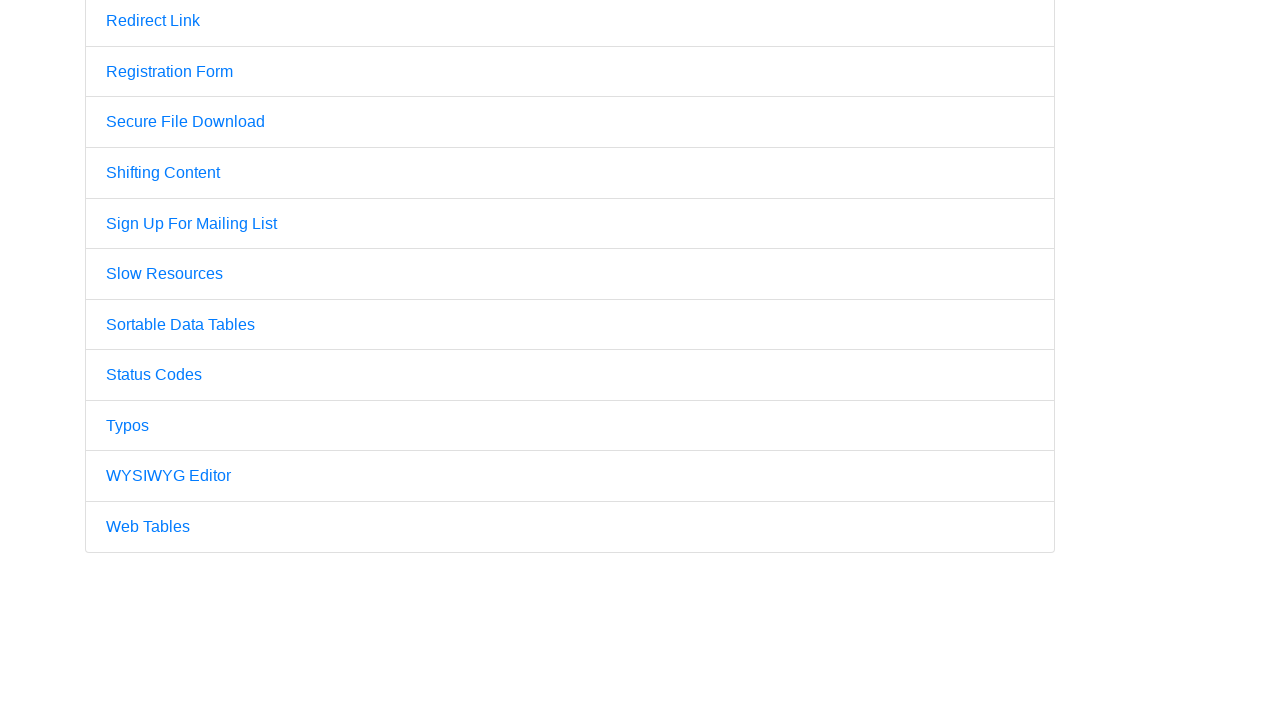

Pressed PageUp key to scroll up further
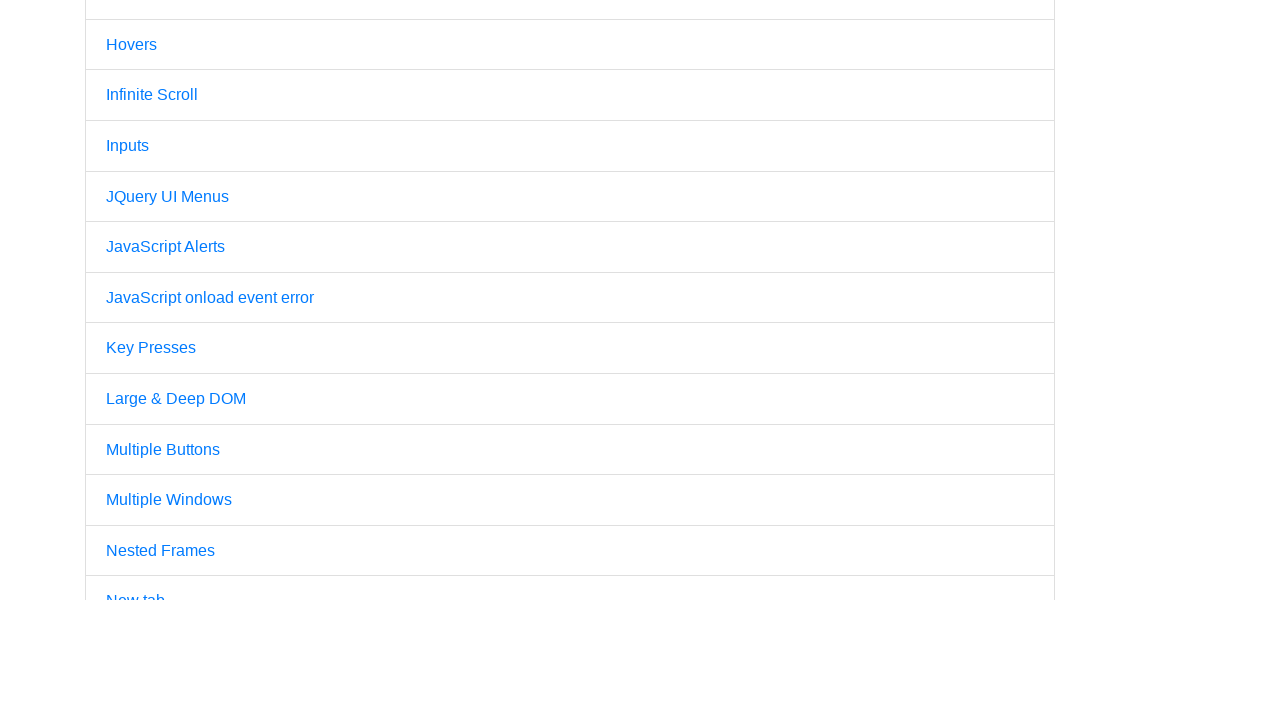

Pressed PageUp key to scroll up to top
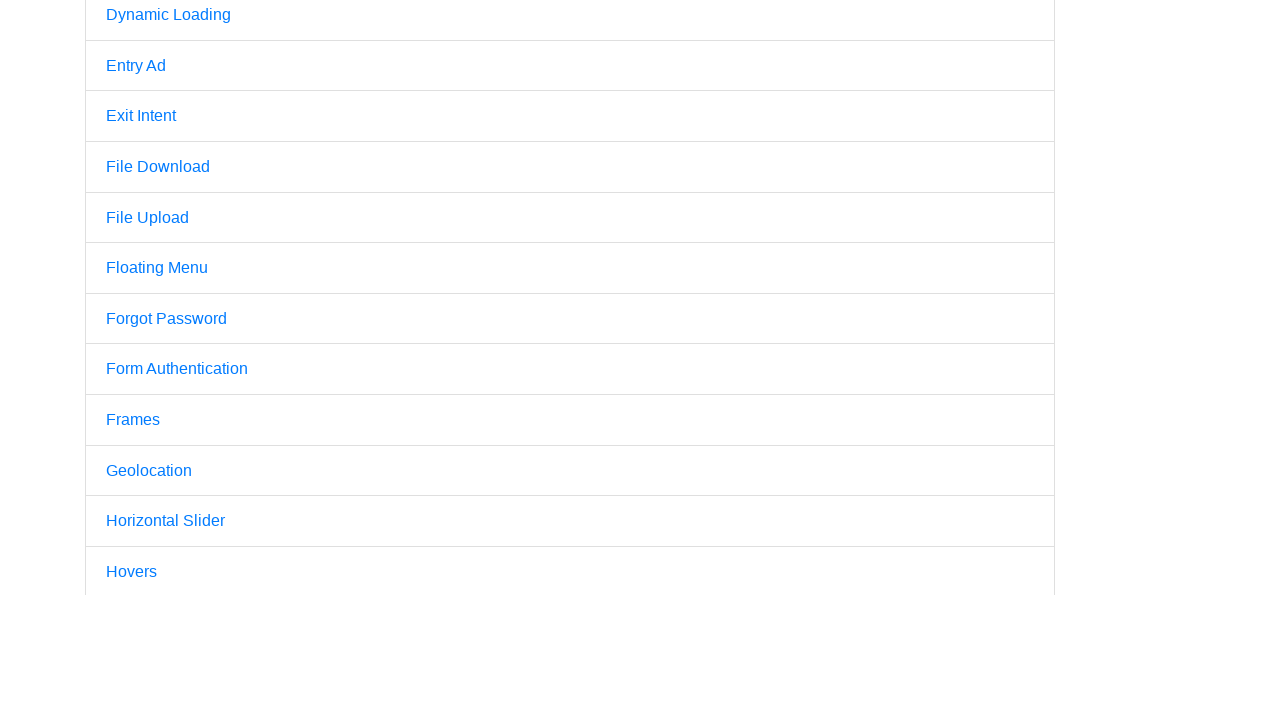

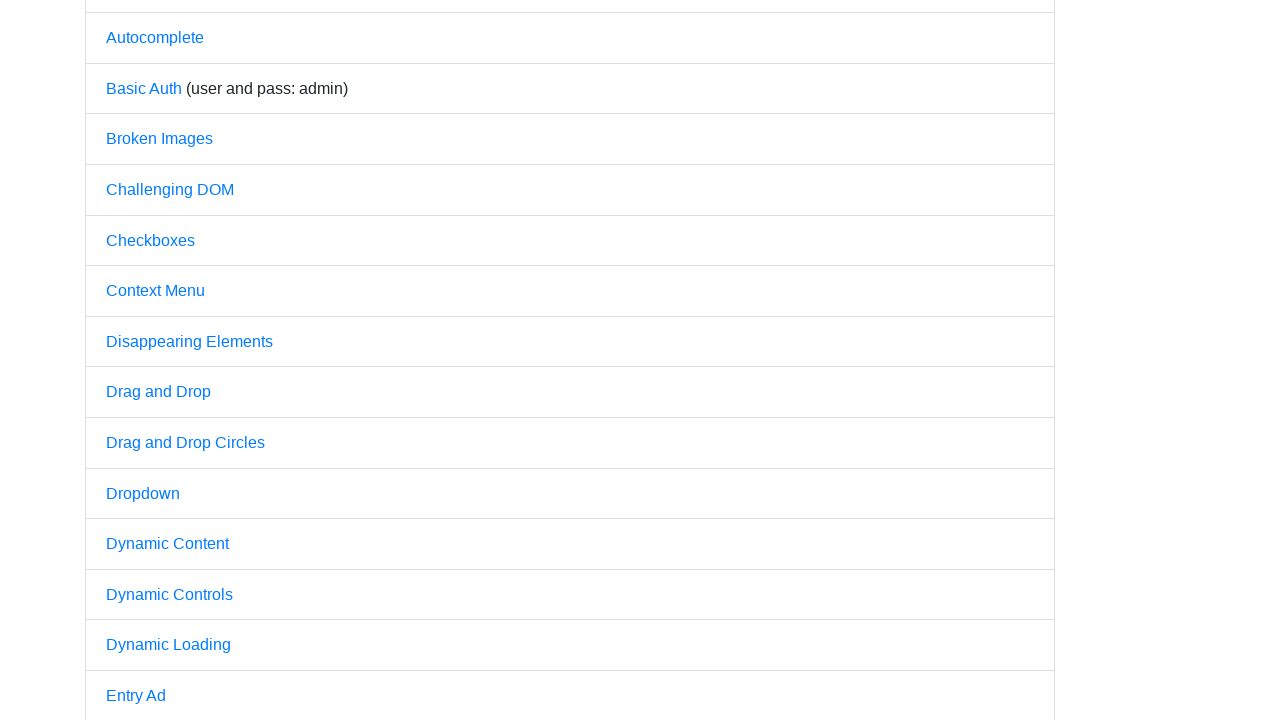